Tests an e-commerce grocery shopping flow by adding specific vegetables to cart, proceeding to checkout, and applying a promo code

Starting URL: https://rahulshettyacademy.com/seleniumPractise/#/

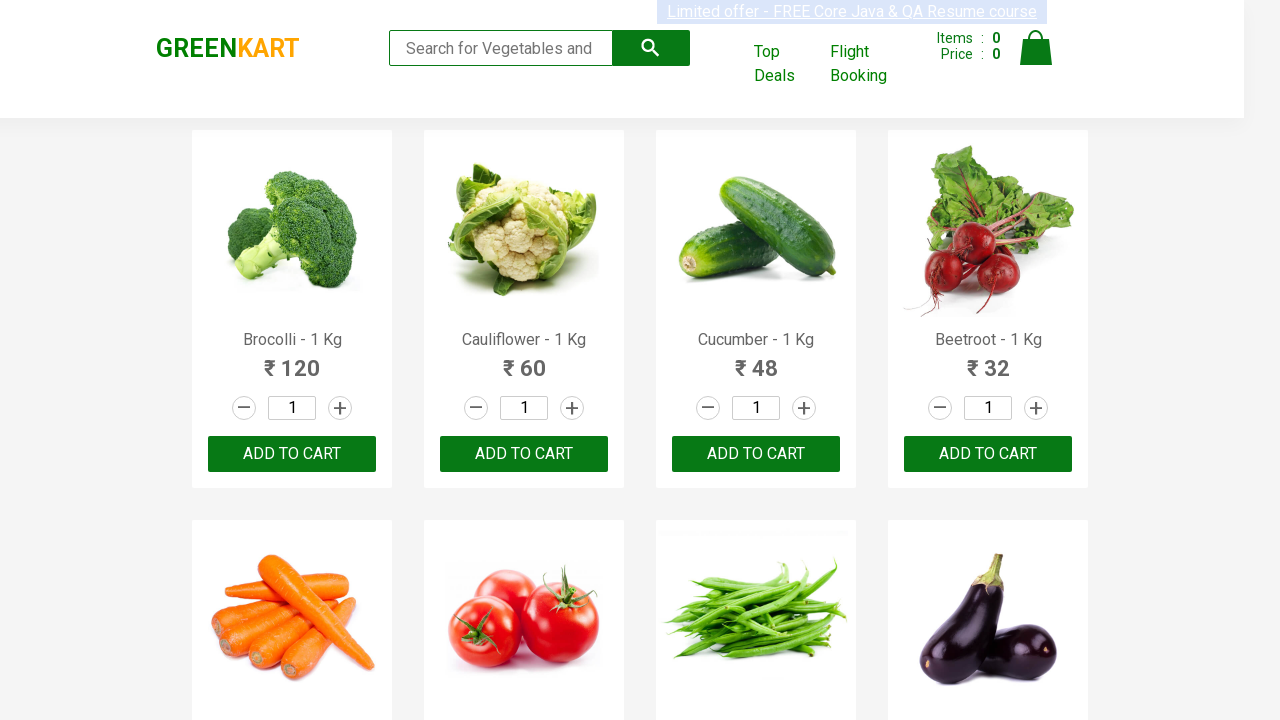

Waited for product names to load on the page
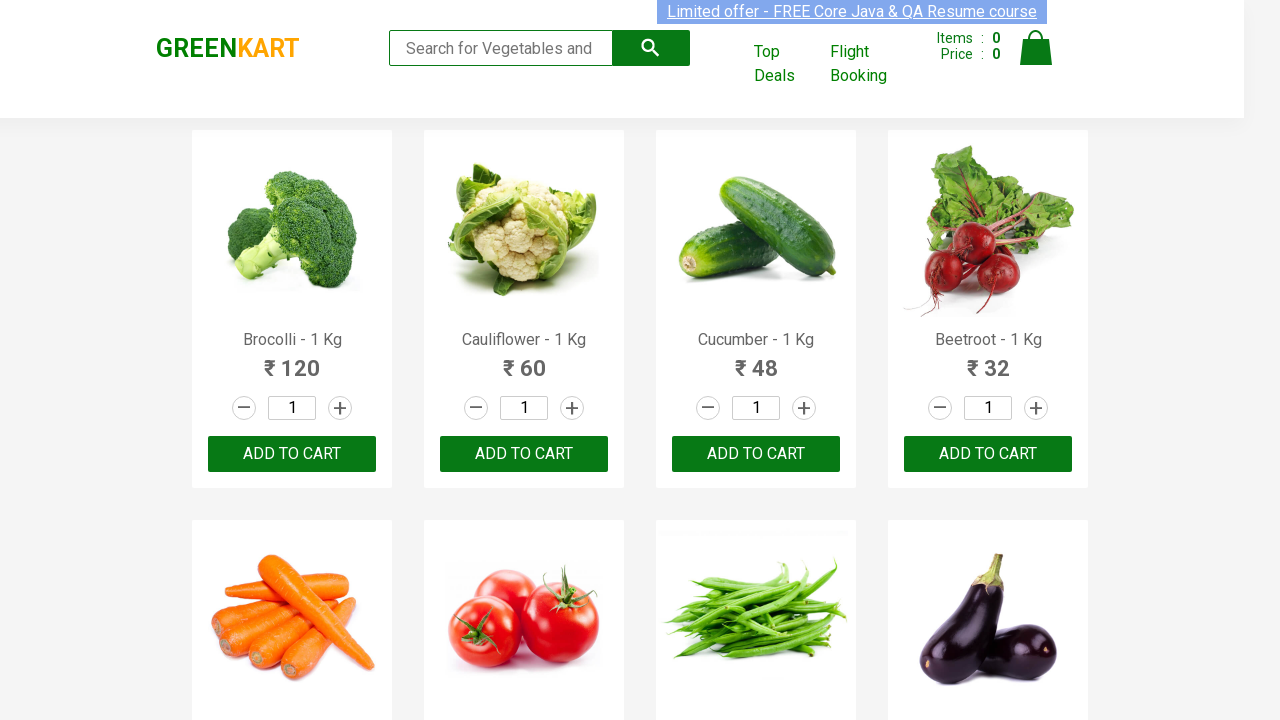

Retrieved all product name elements from the page
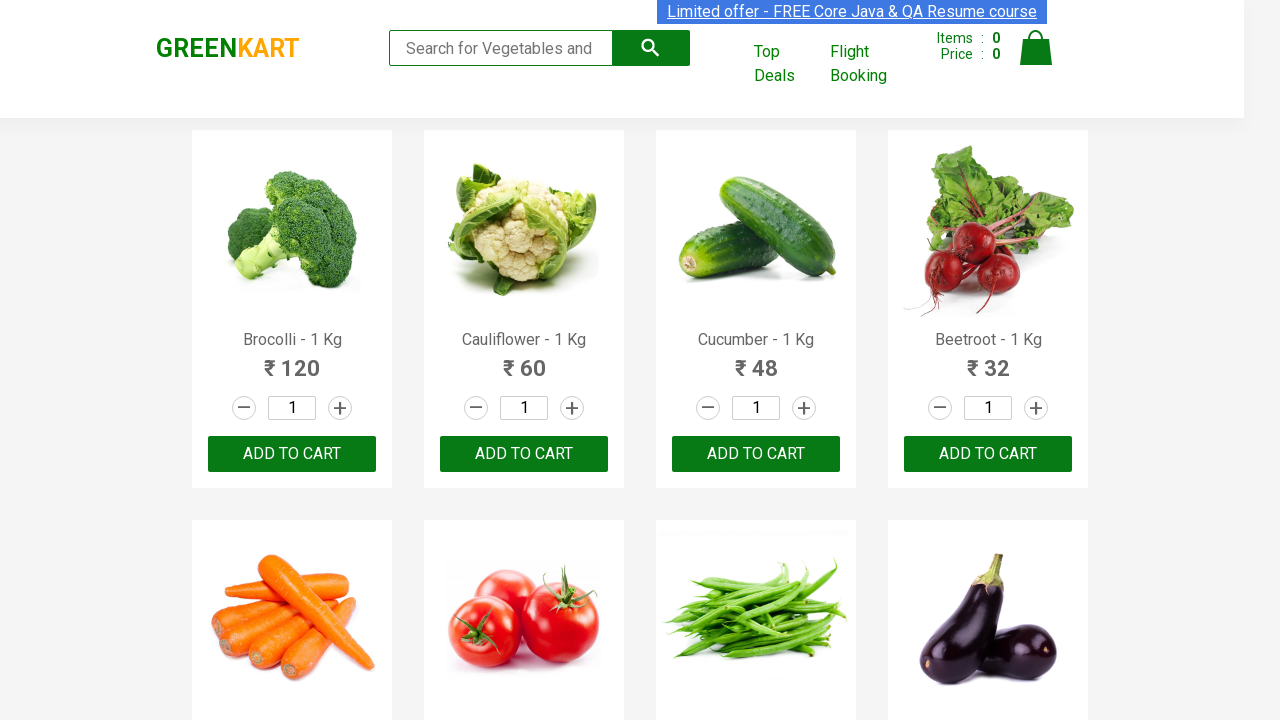

Retrieved all 'Add to Cart' buttons for products
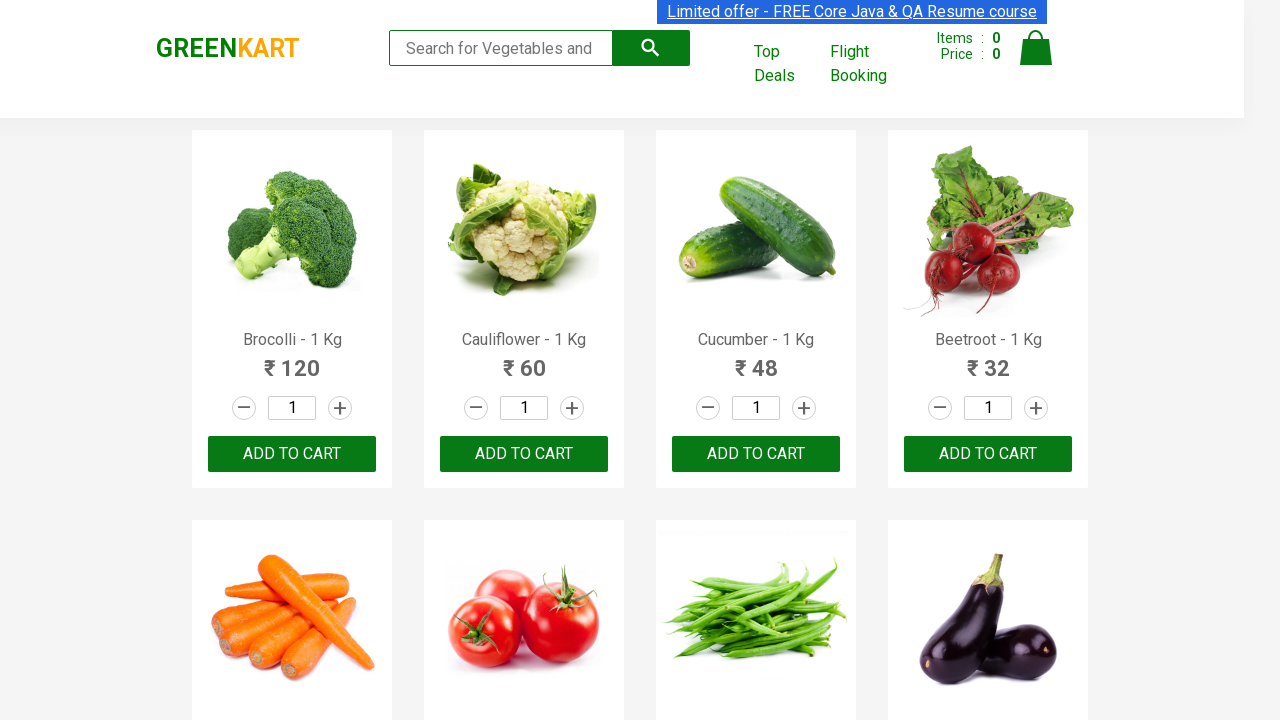

Added 'Brocolli' to cart
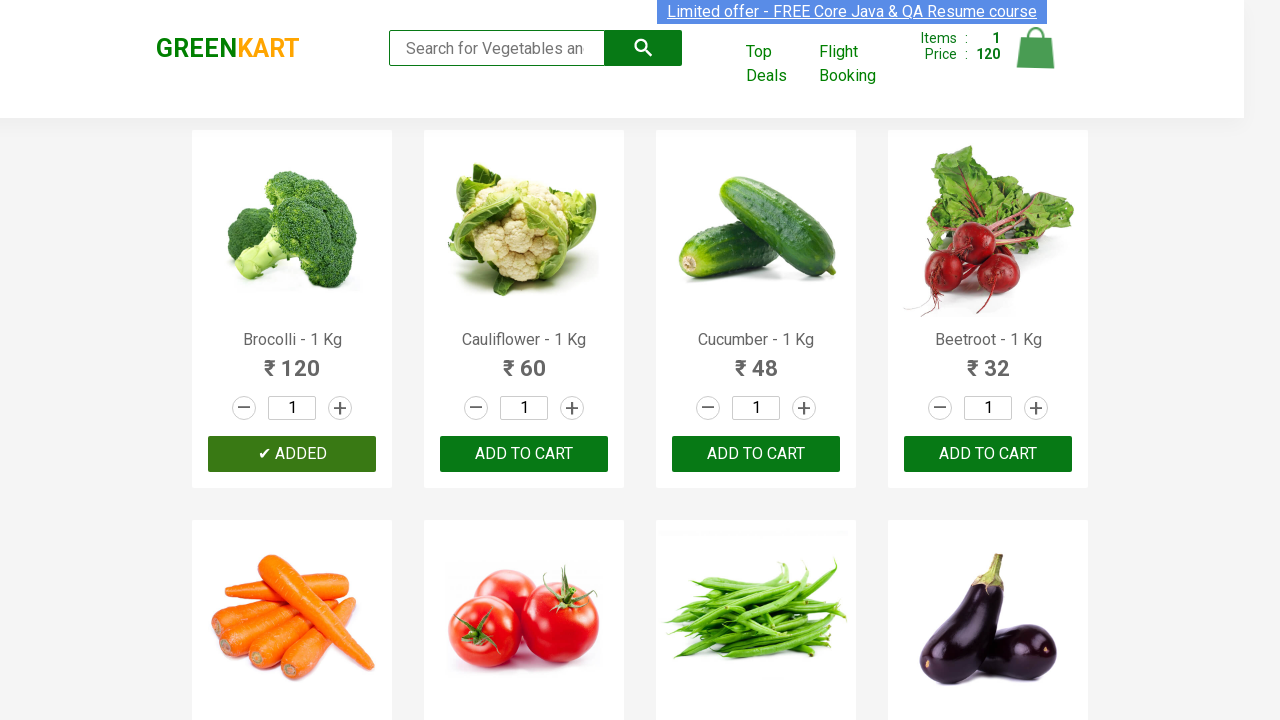

Added 'Cauliflower' to cart
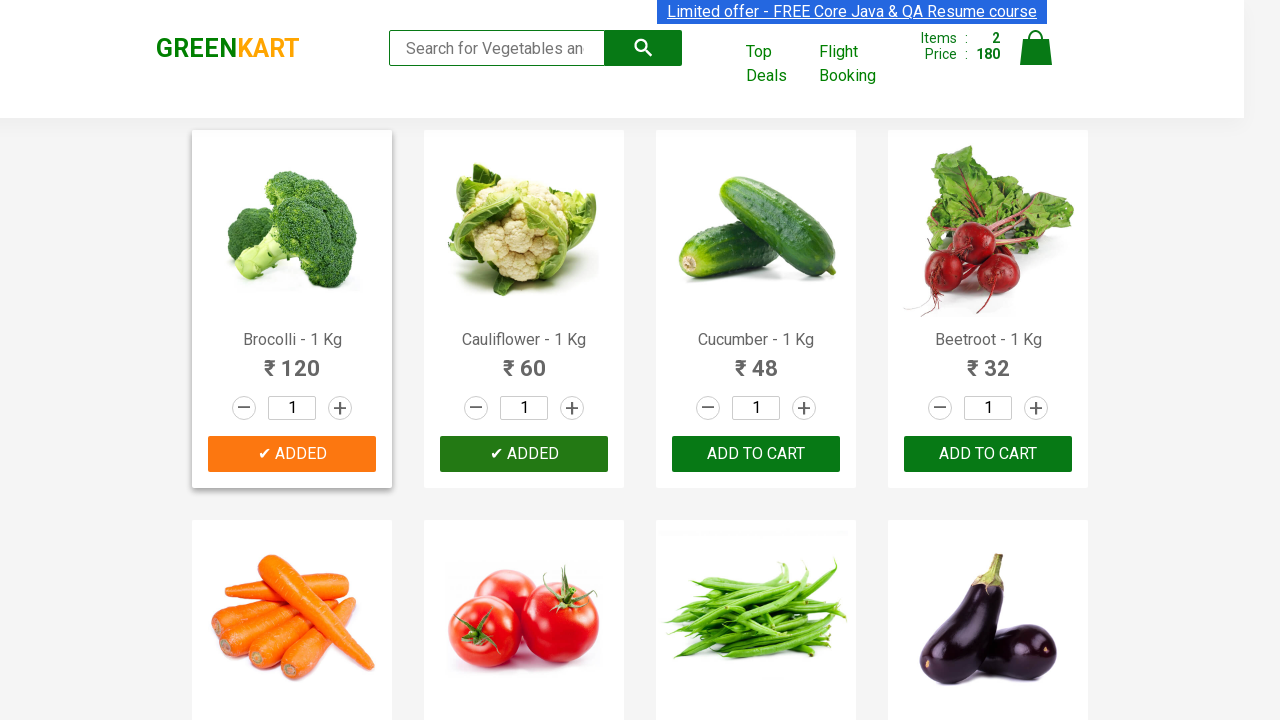

Added 'Cucumber' to cart
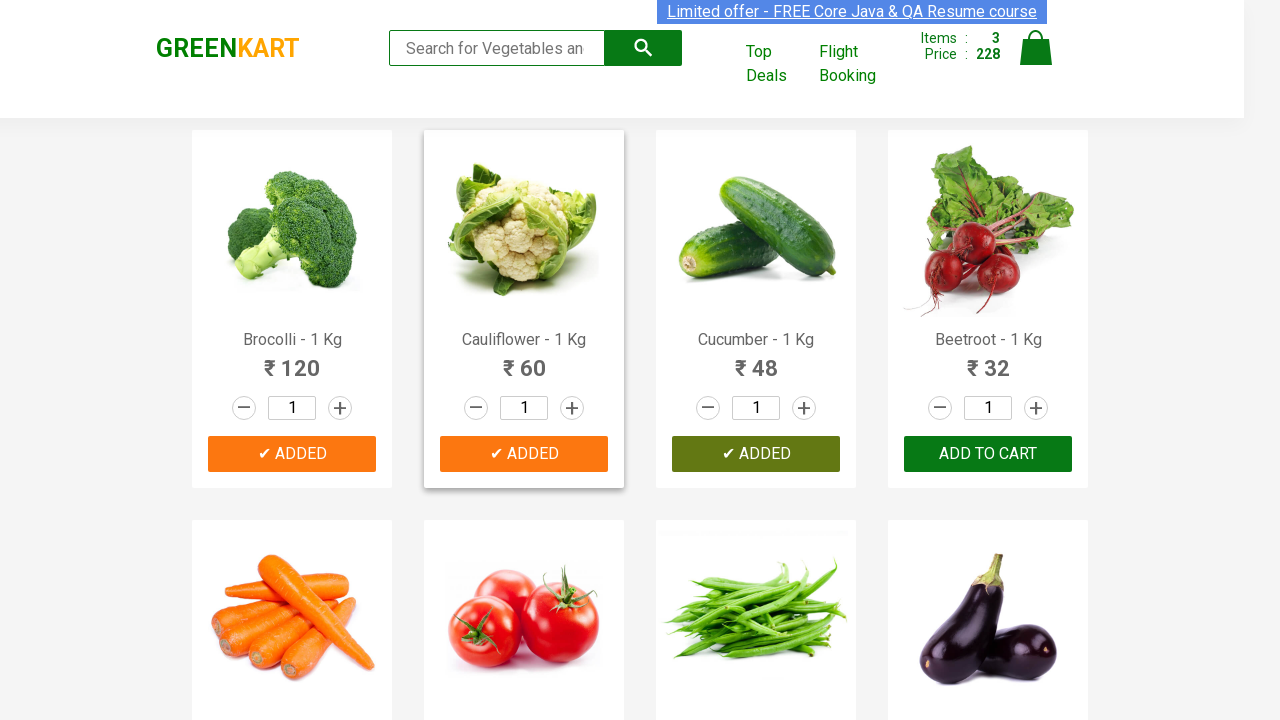

Added 'Beetroot' to cart
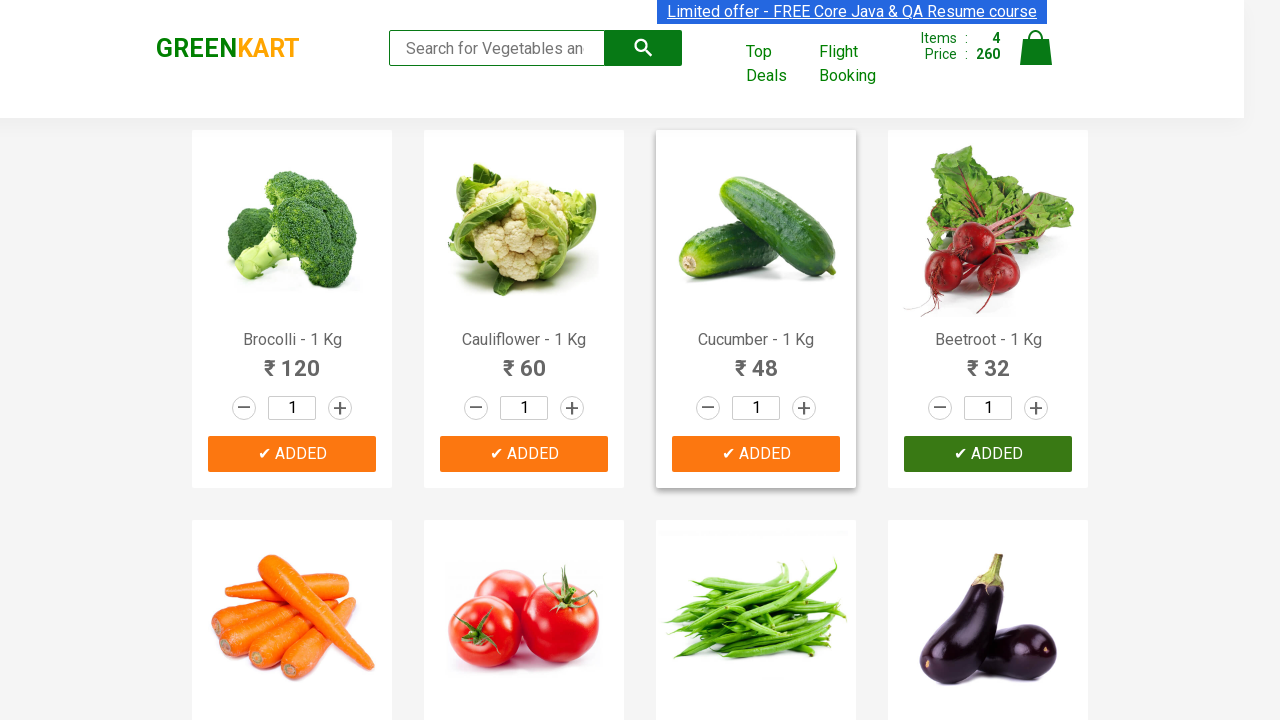

Added 'Beans' to cart
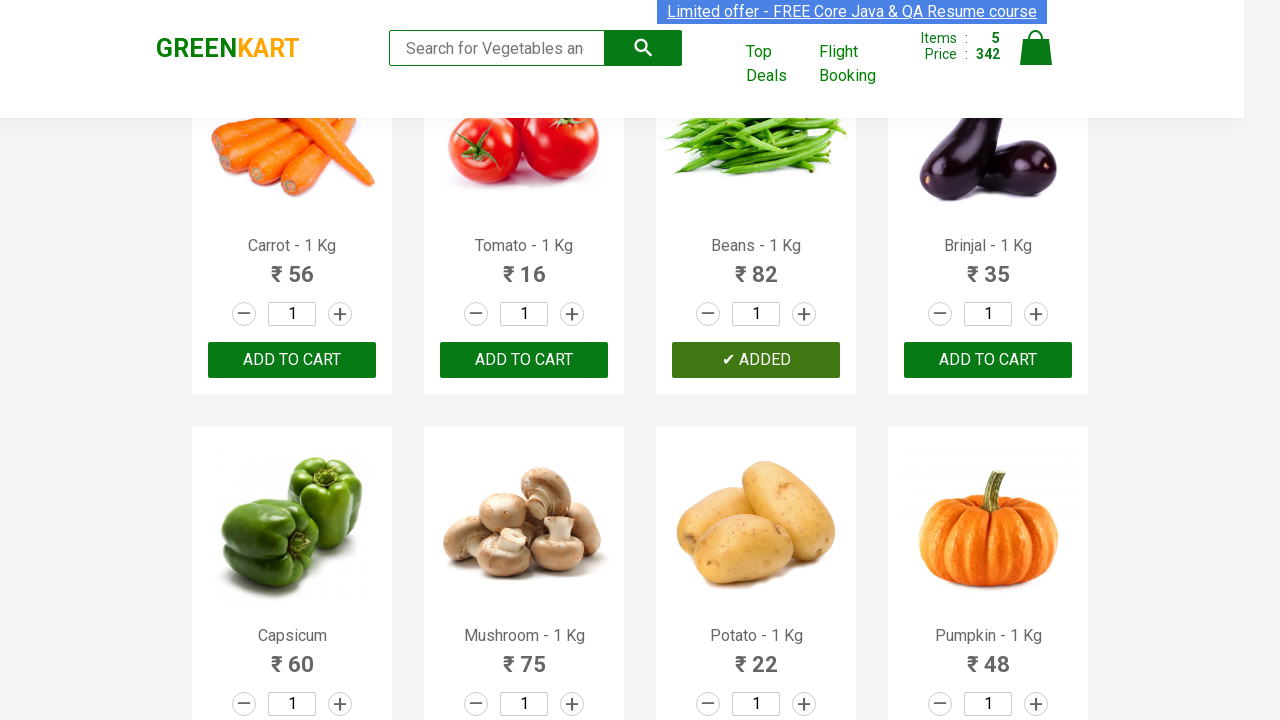

Clicked on the cart icon to view cart at (1036, 48) on img[alt='Cart']
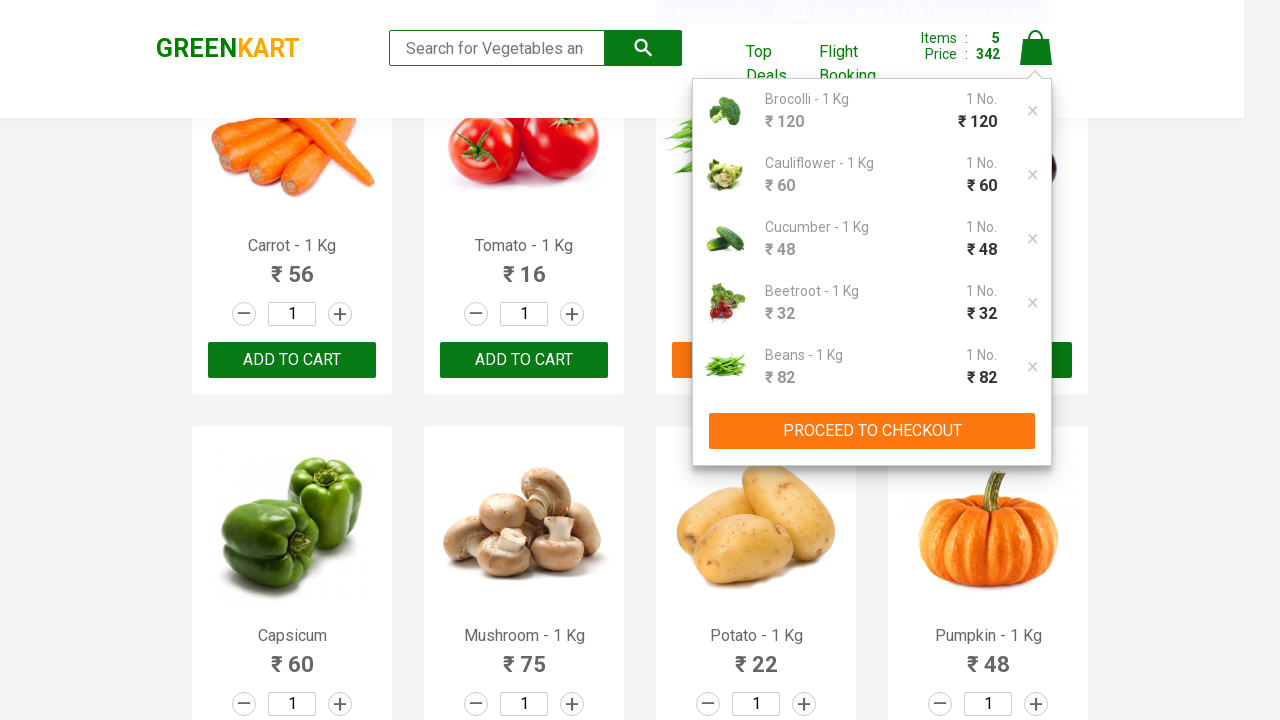

Clicked 'PROCEED TO CHECKOUT' button at (872, 431) on xpath=//button[text()='PROCEED TO CHECKOUT']
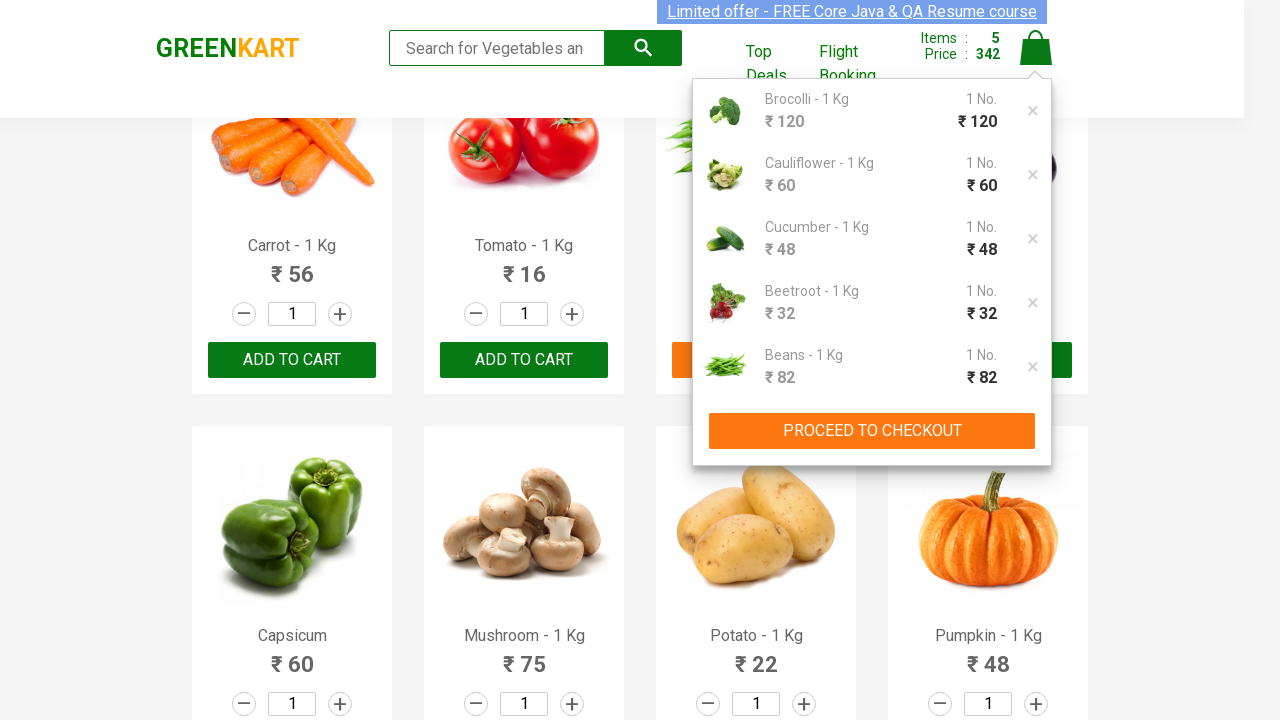

Entered promo code 'rahulshettyacademy' in the input field on input.promoCode
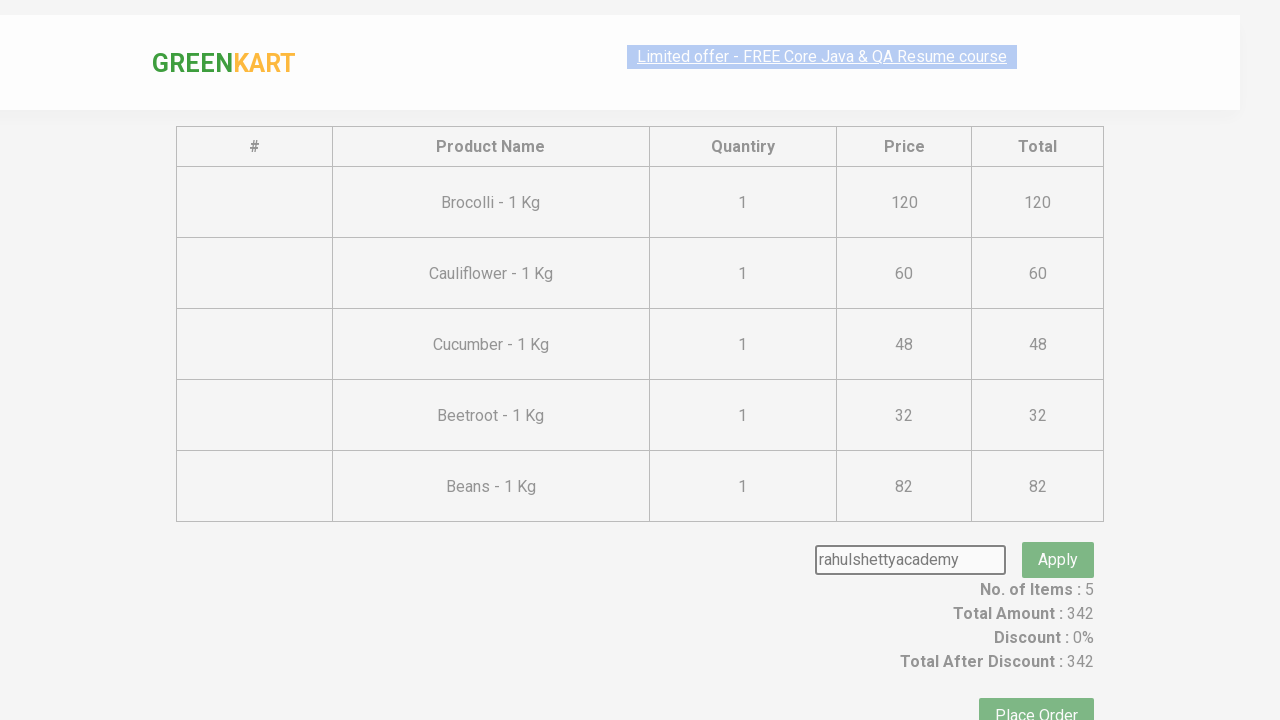

Clicked 'Apply' button to apply the promo code at (1058, 530) on button.promoBtn
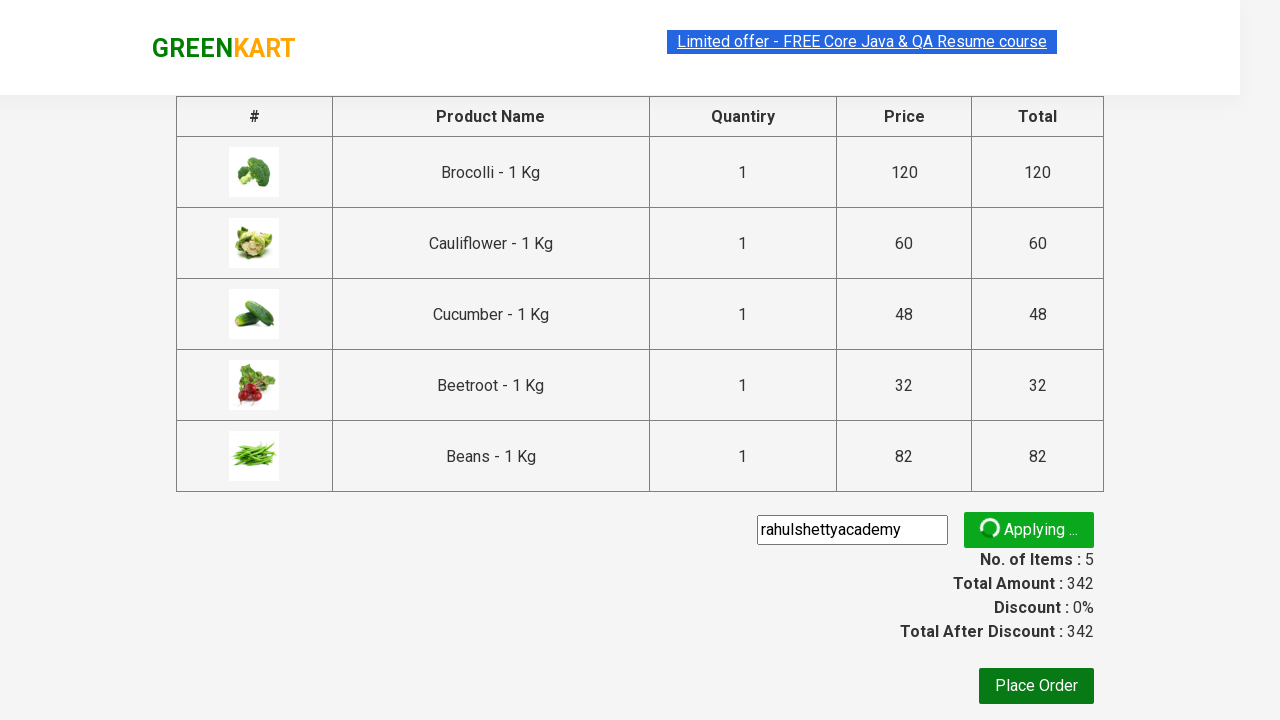

Promo code was successfully applied and confirmation message appeared
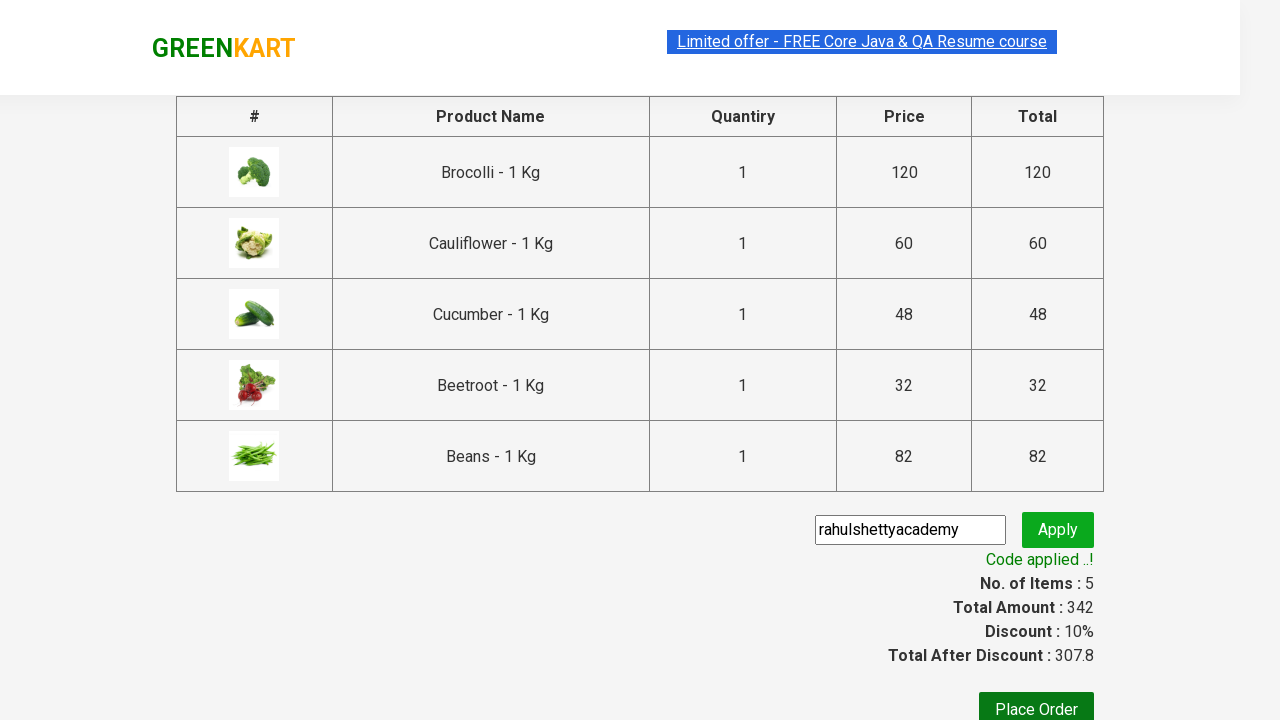

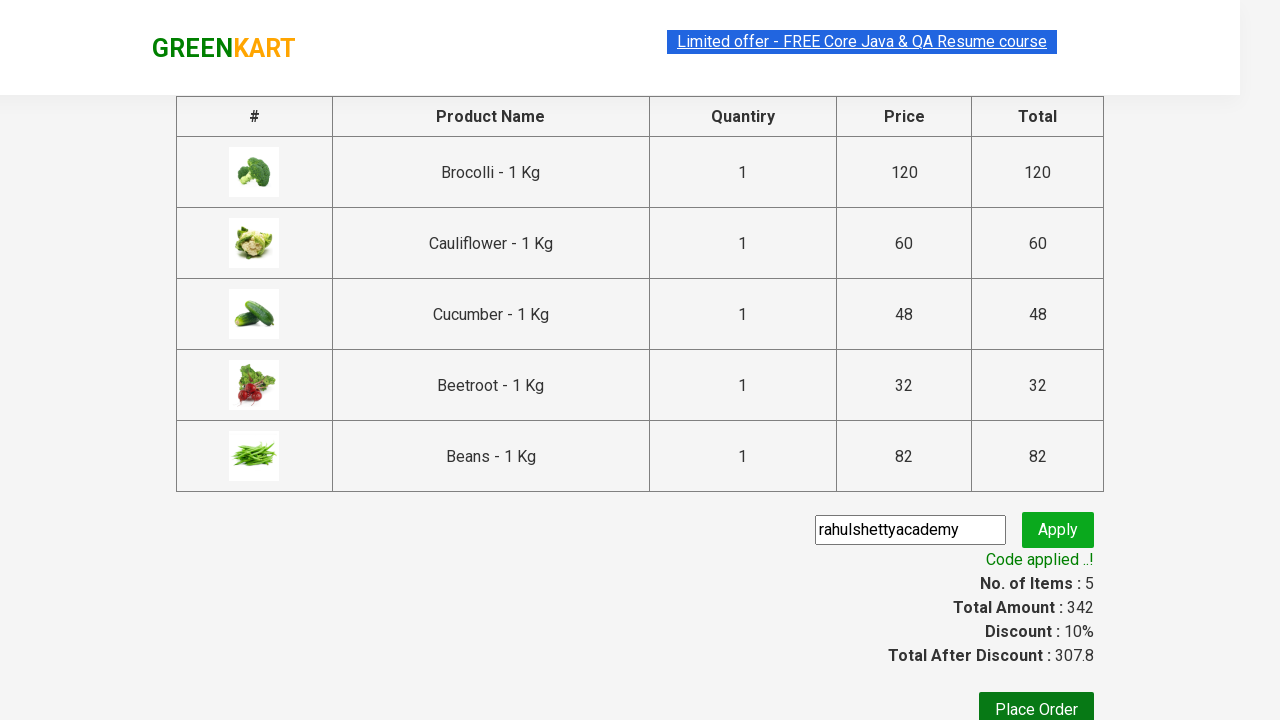